Tests page scrolling functionality by scrolling to the bottom of the Best Buy homepage using JavaScript execution

Starting URL: https://www.bestbuy.com/

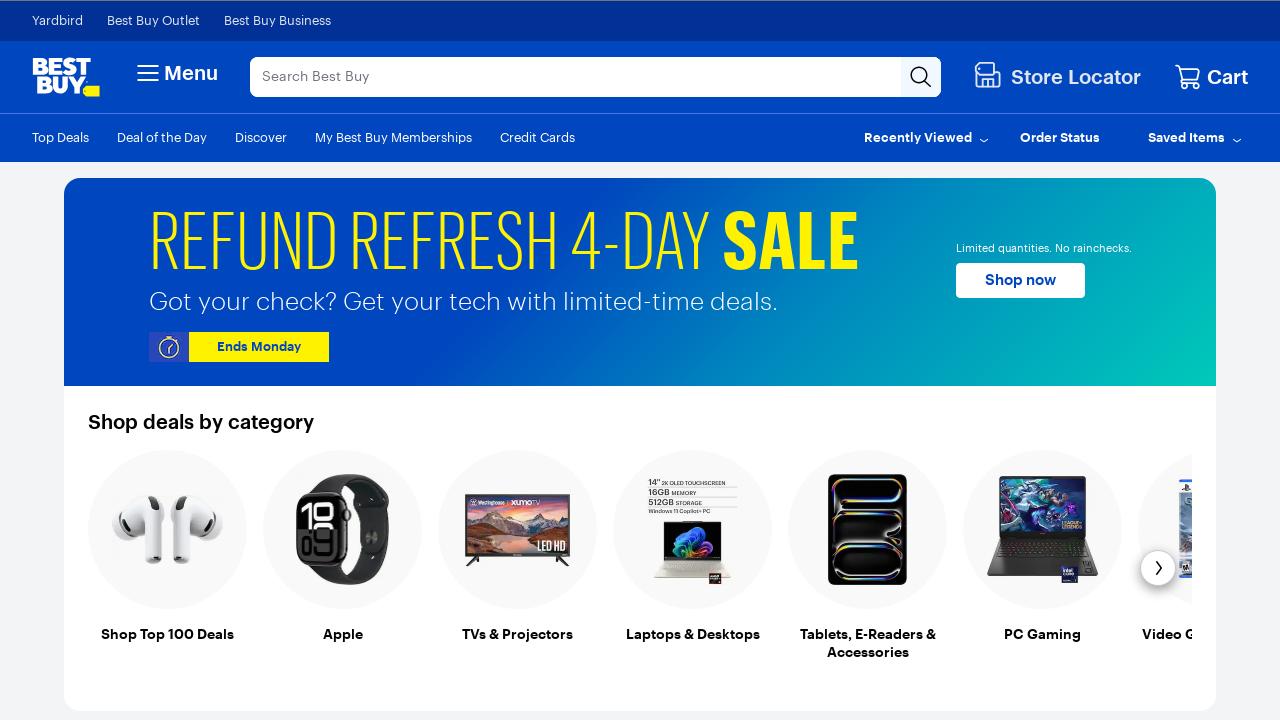

Scrolled to the bottom of the Best Buy homepage using JavaScript execution
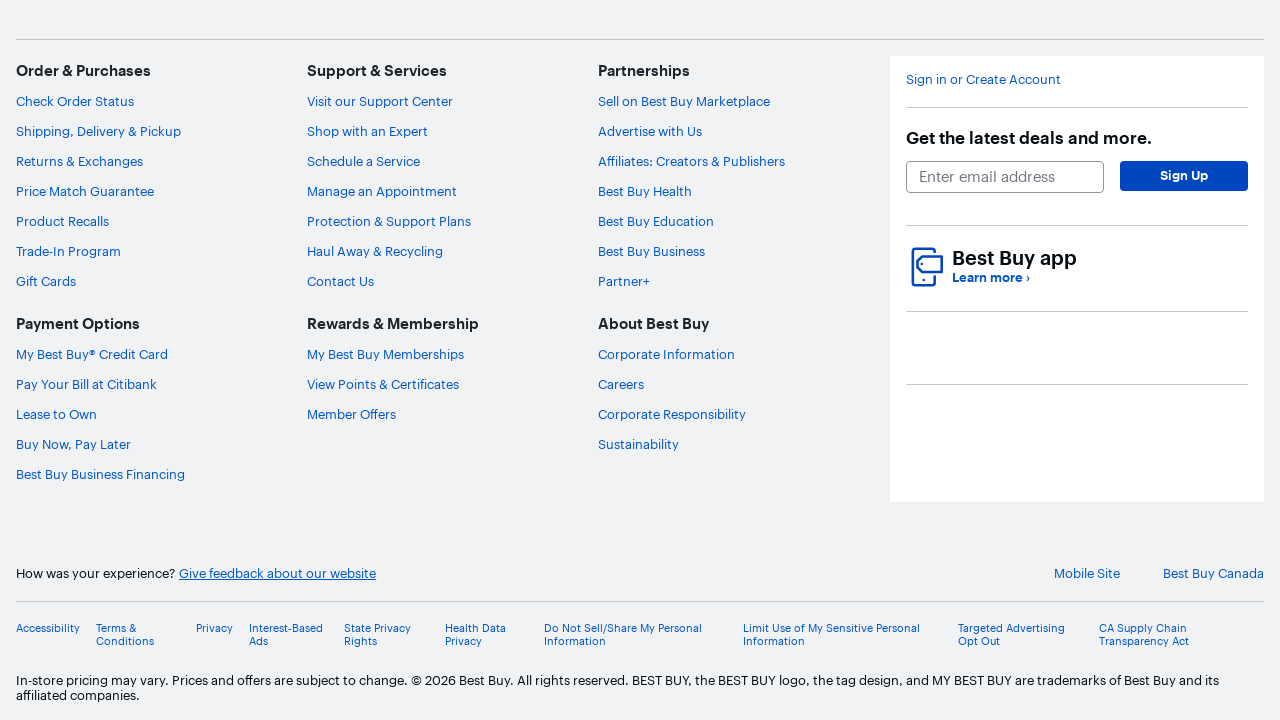

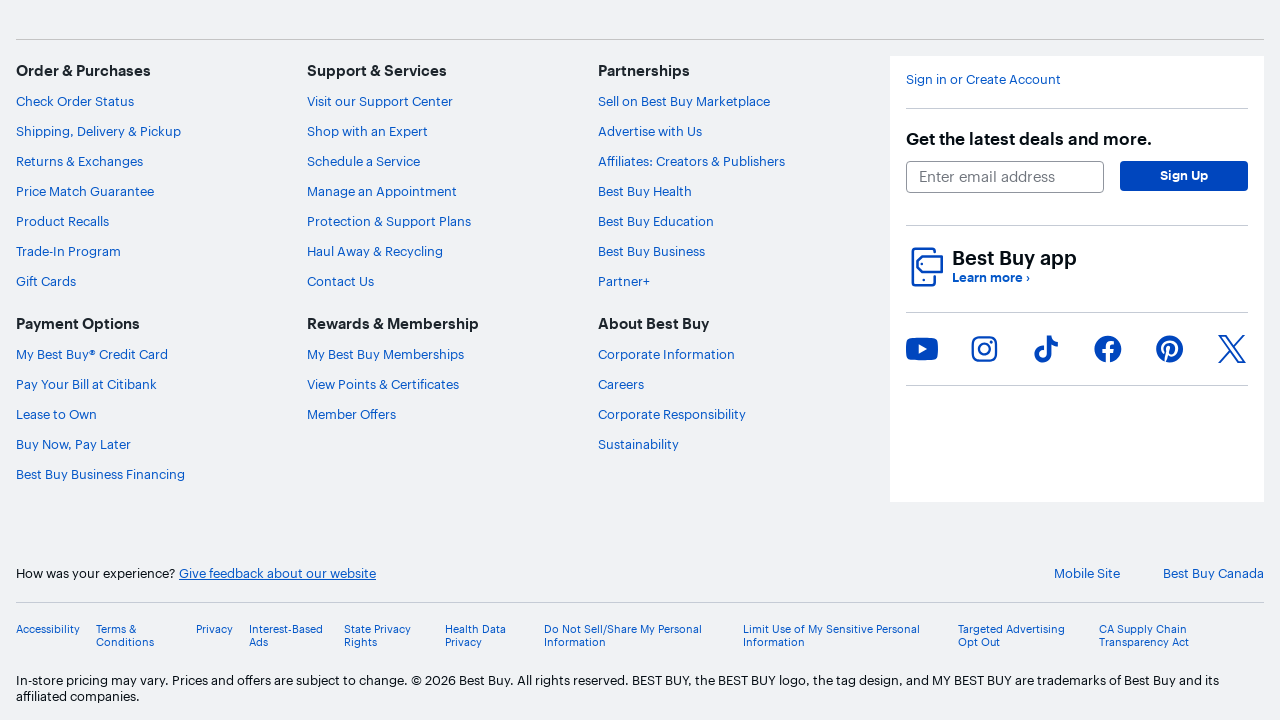